Tests that the email field on the forgot password page is empty on initial load and verifies it is editable by filling in a test email.

Starting URL: https://app.floworx-iq.com/forgot-password

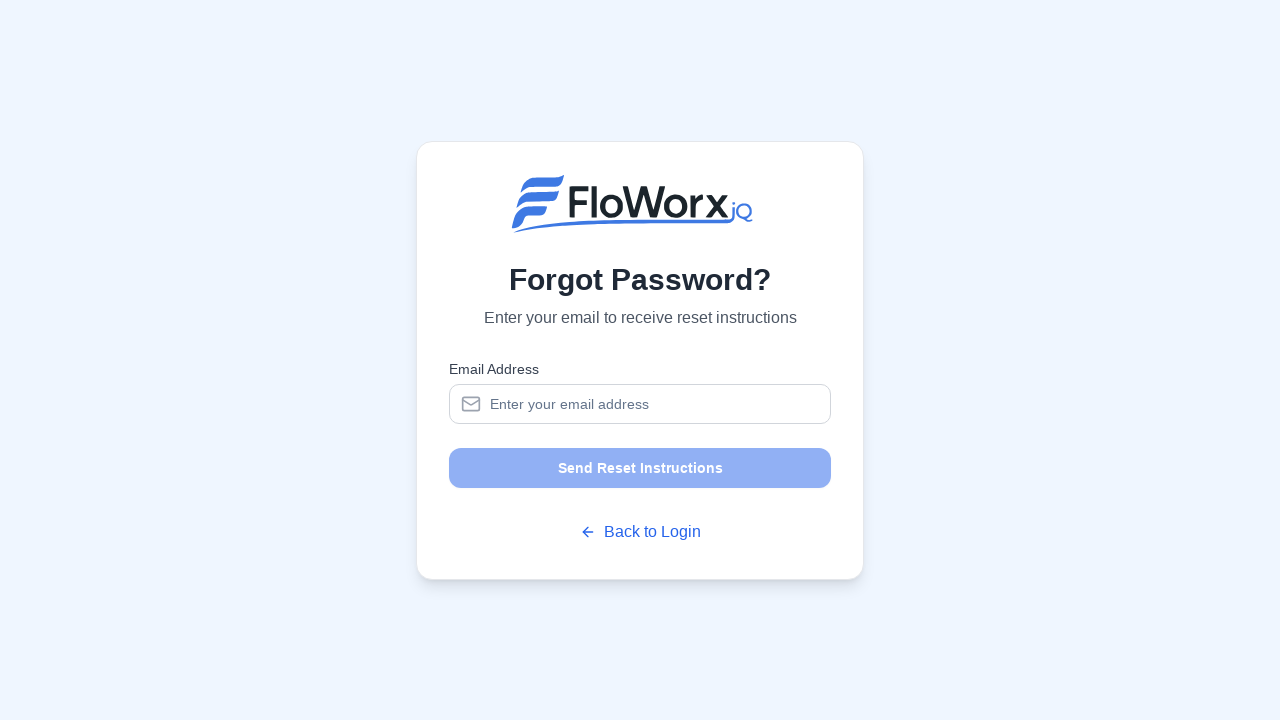

Navigated to forgot password page
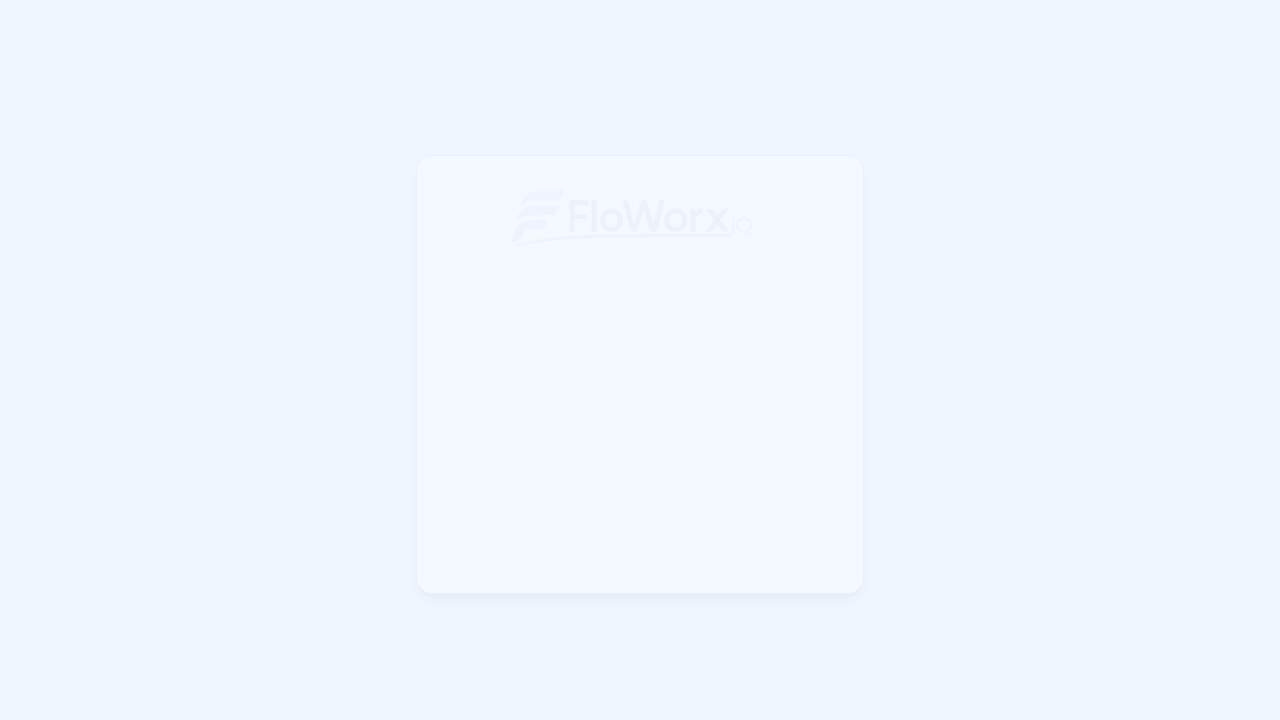

Page fully loaded and network idle
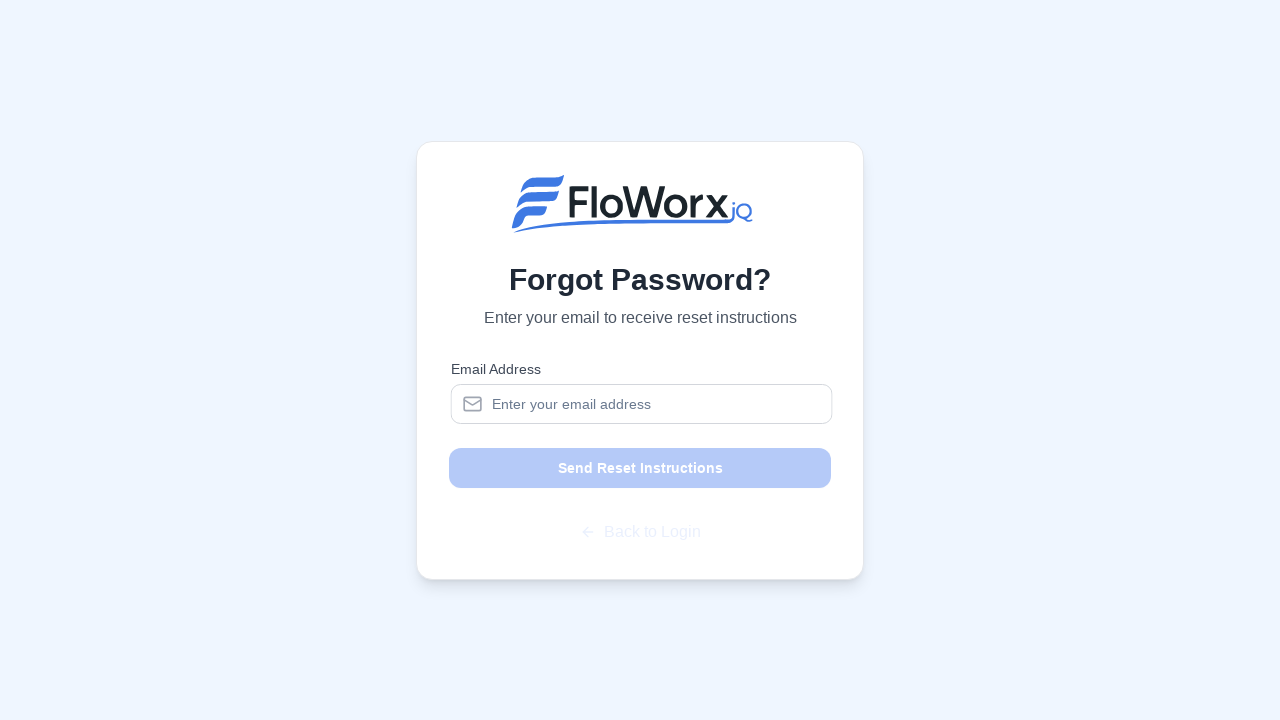

Located email input field on forgot password page
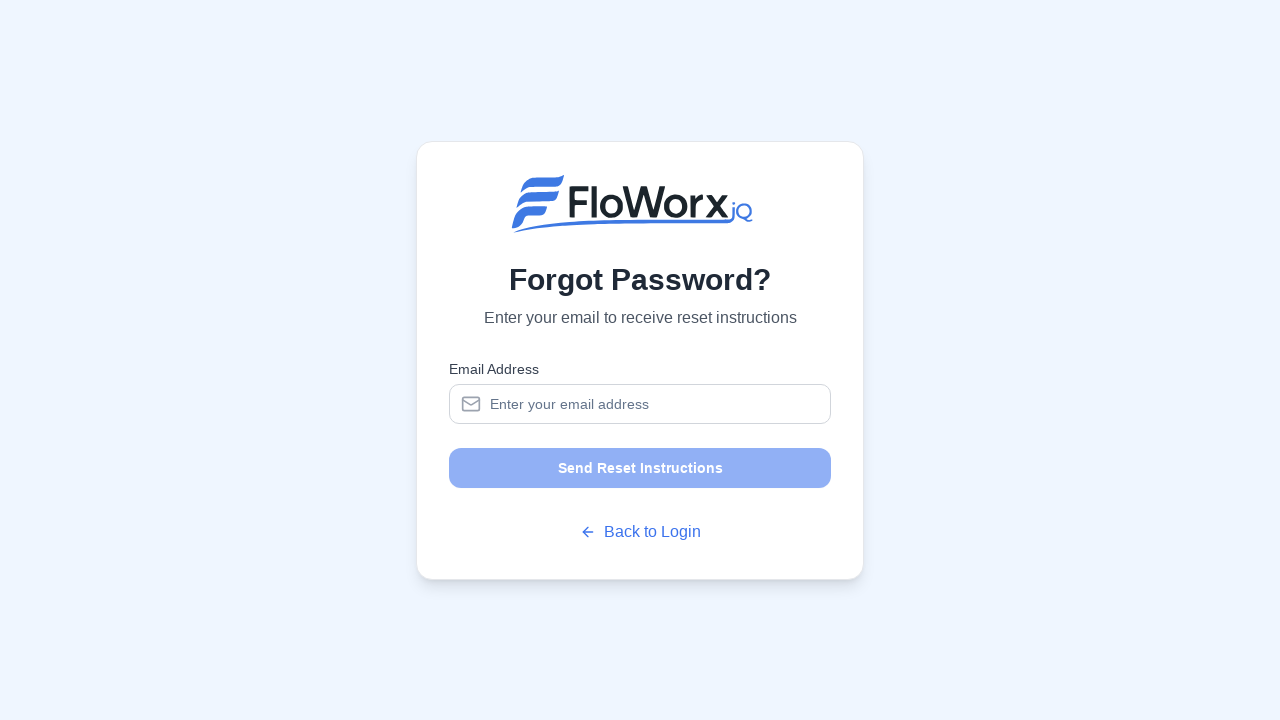

Filled email field with test@example.com to verify it is editable on input[type="email"] >> nth=0
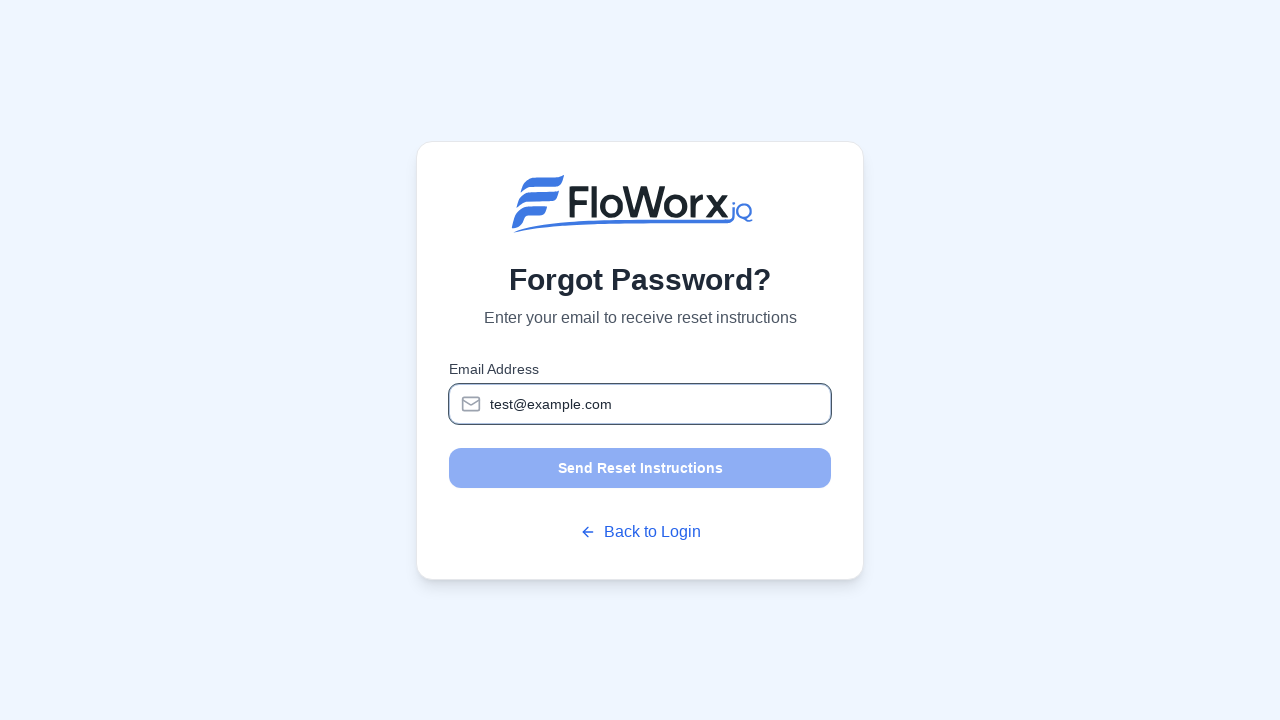

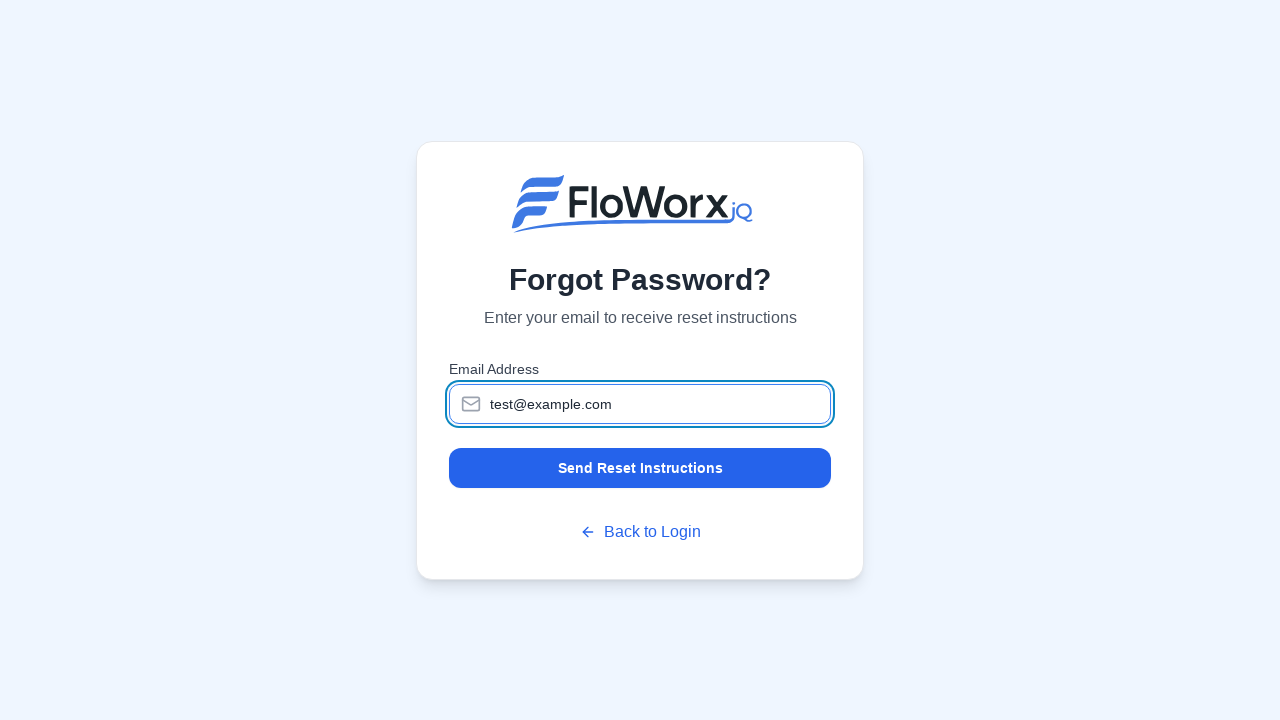